Tests JavaScript alert handling by filling a name field, clicking an alert button, and accepting the alert dialog

Starting URL: https://www.rahulshettyacademy.com/AutomationPractice/

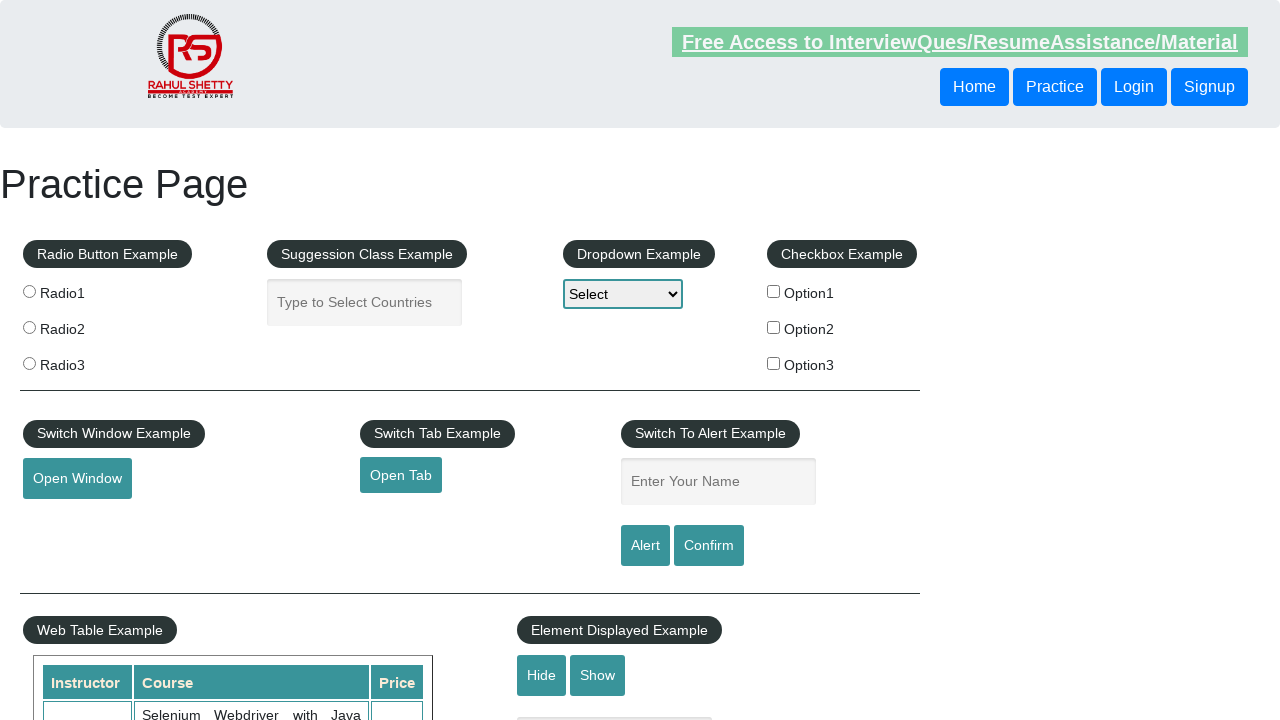

Scrolled down the page by 1000 pixels
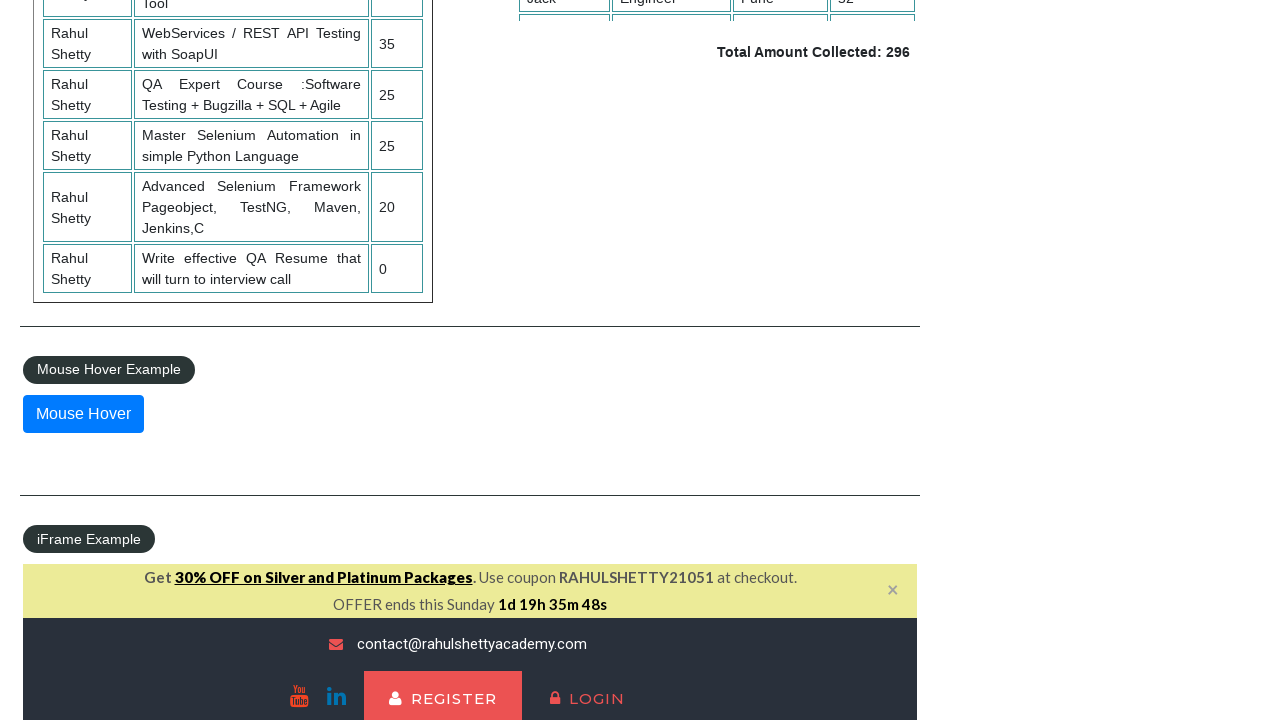

Filled name field with 'pravin' on input#name
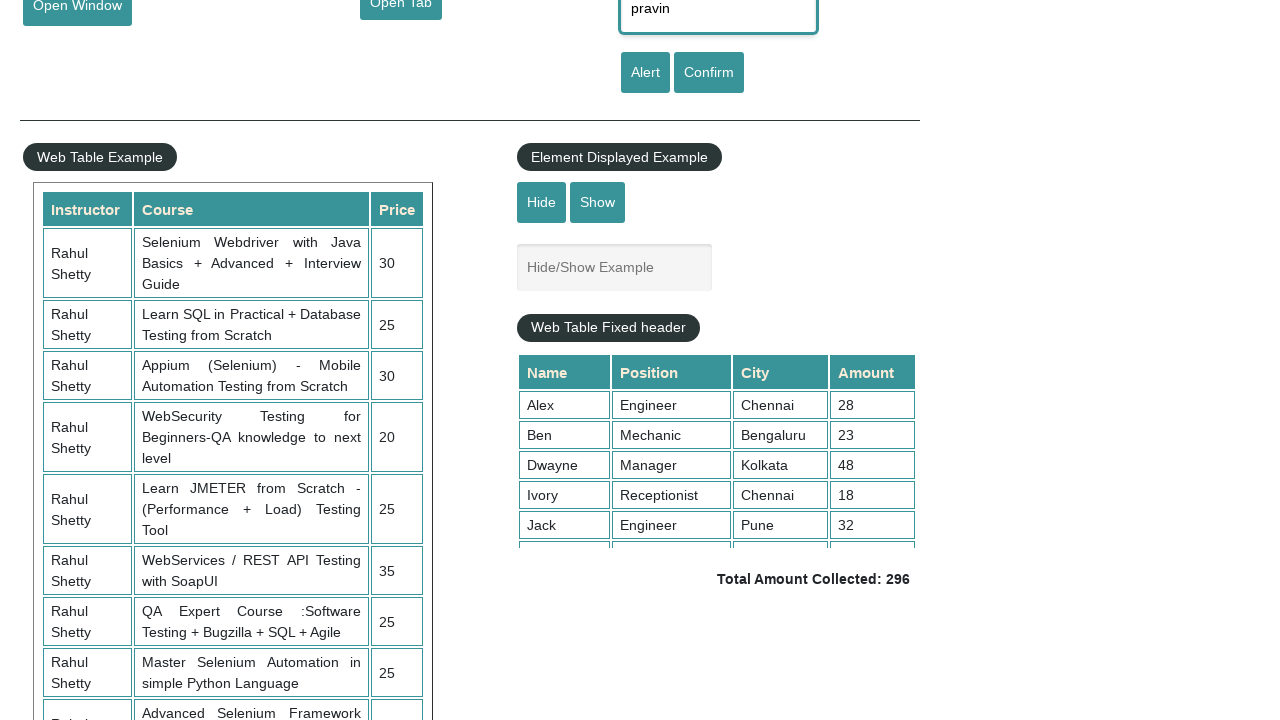

Clicked the alert button at (645, 73) on input#alertbtn
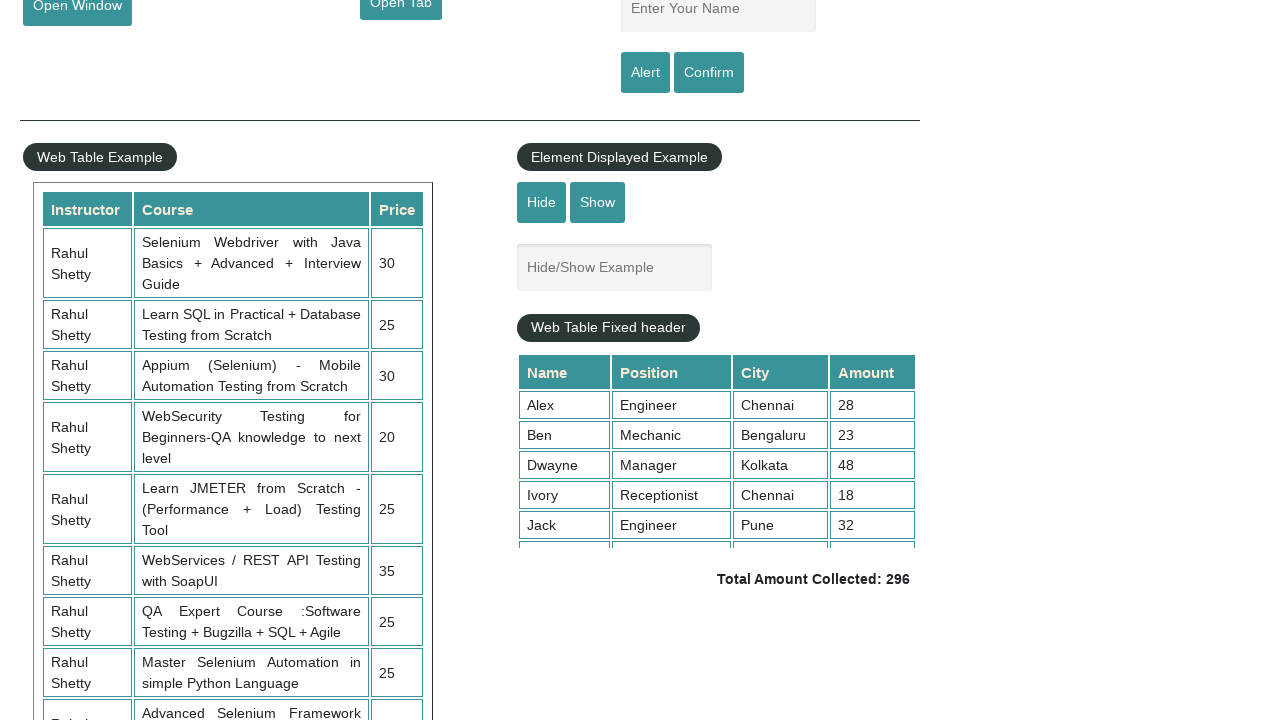

Set up dialog handler to accept alert
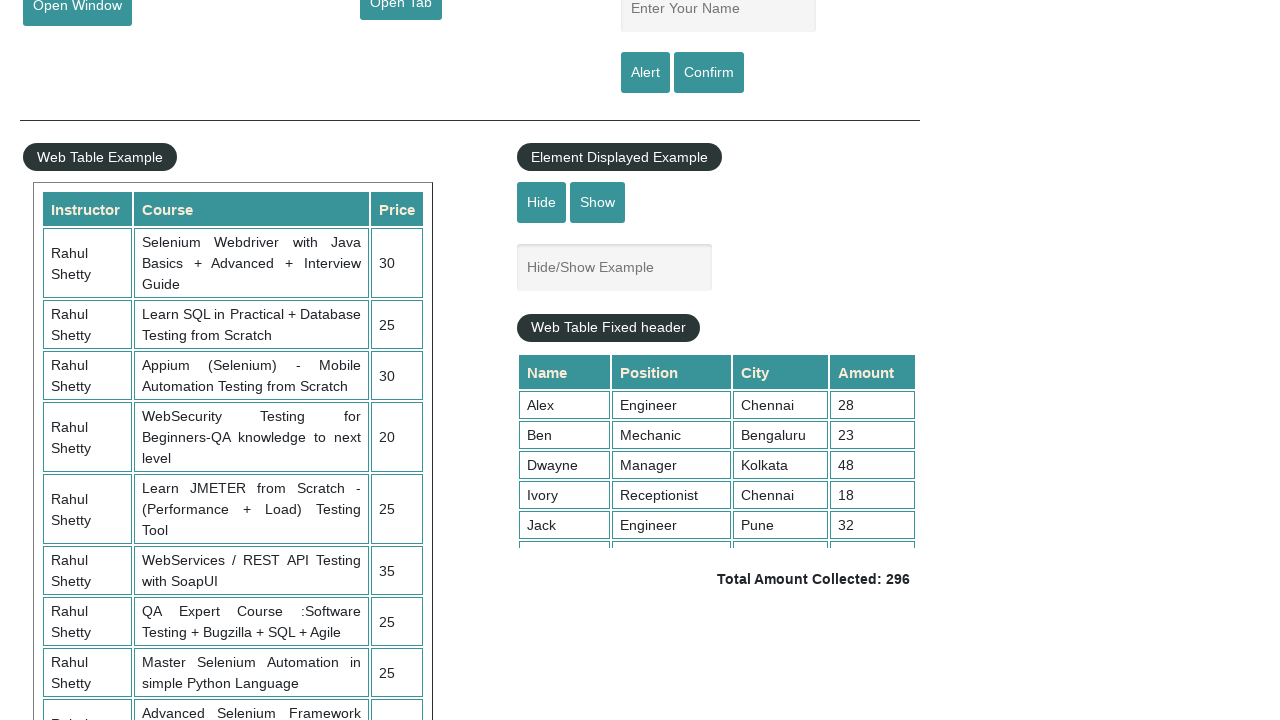

Waited 500ms for alert to be processed
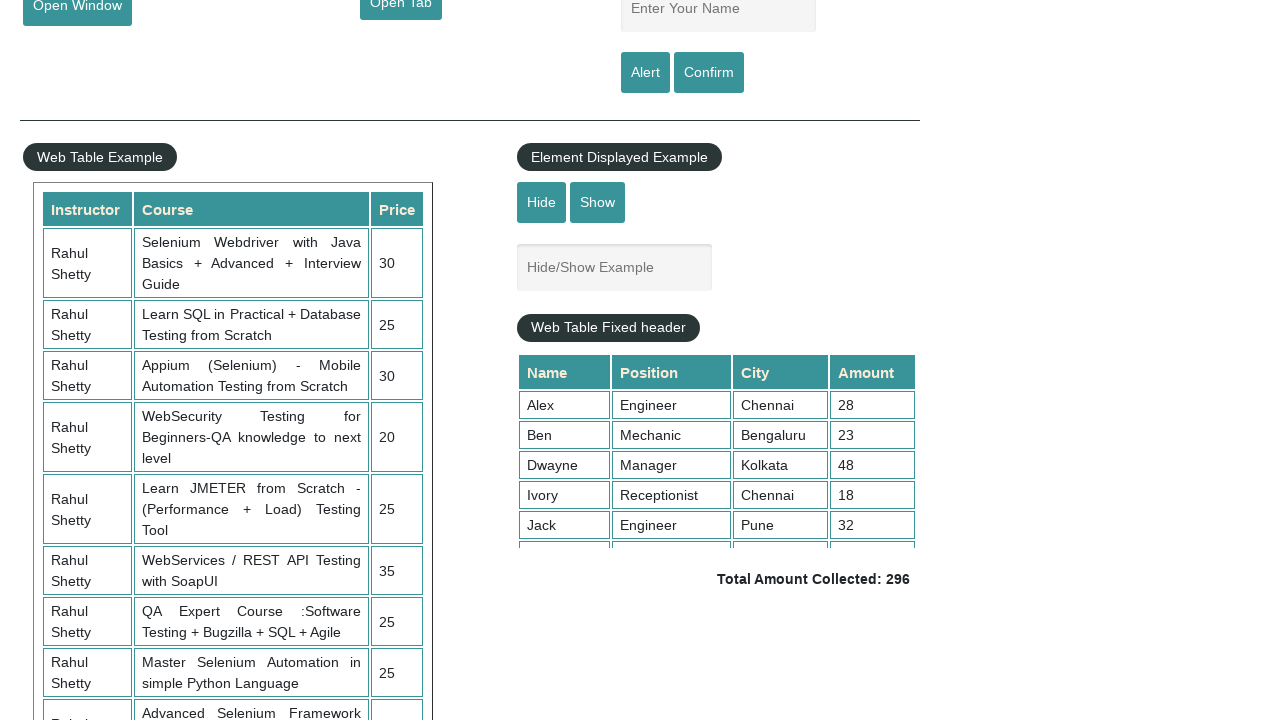

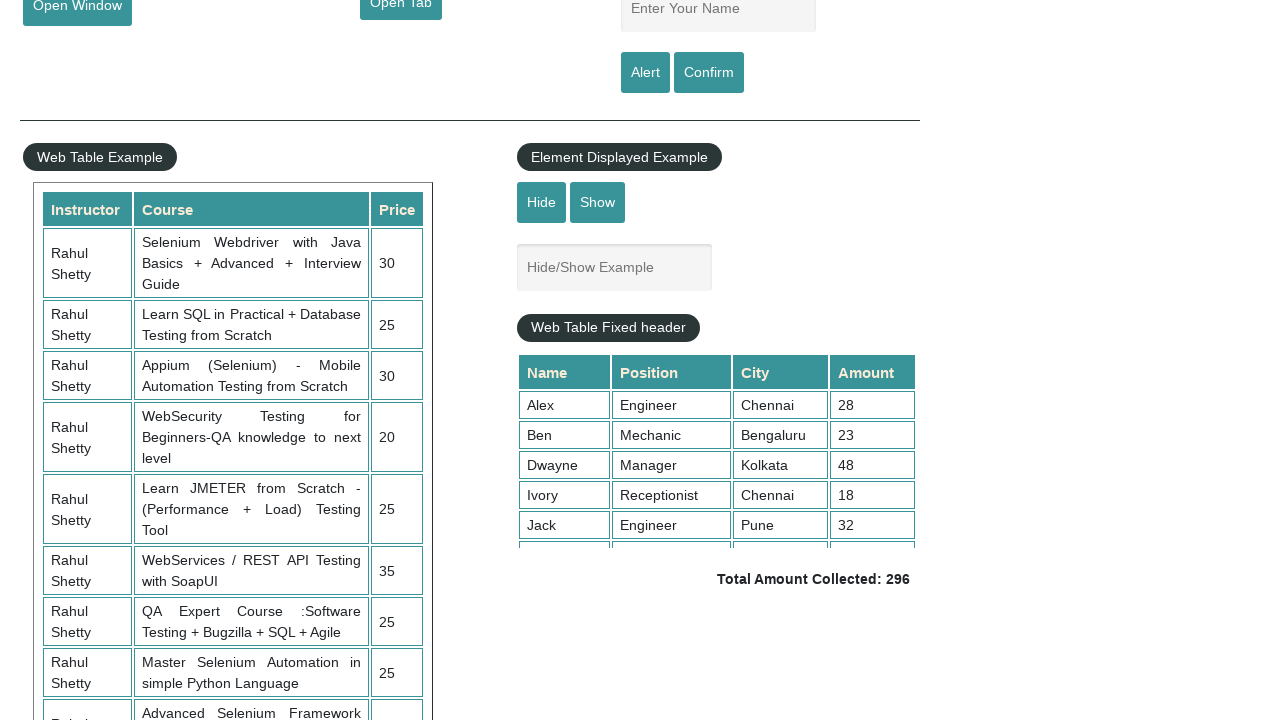